Scrolls to the bottom of the Selenium documentation page using JavaScript

Starting URL: https://www.selenium.dev/

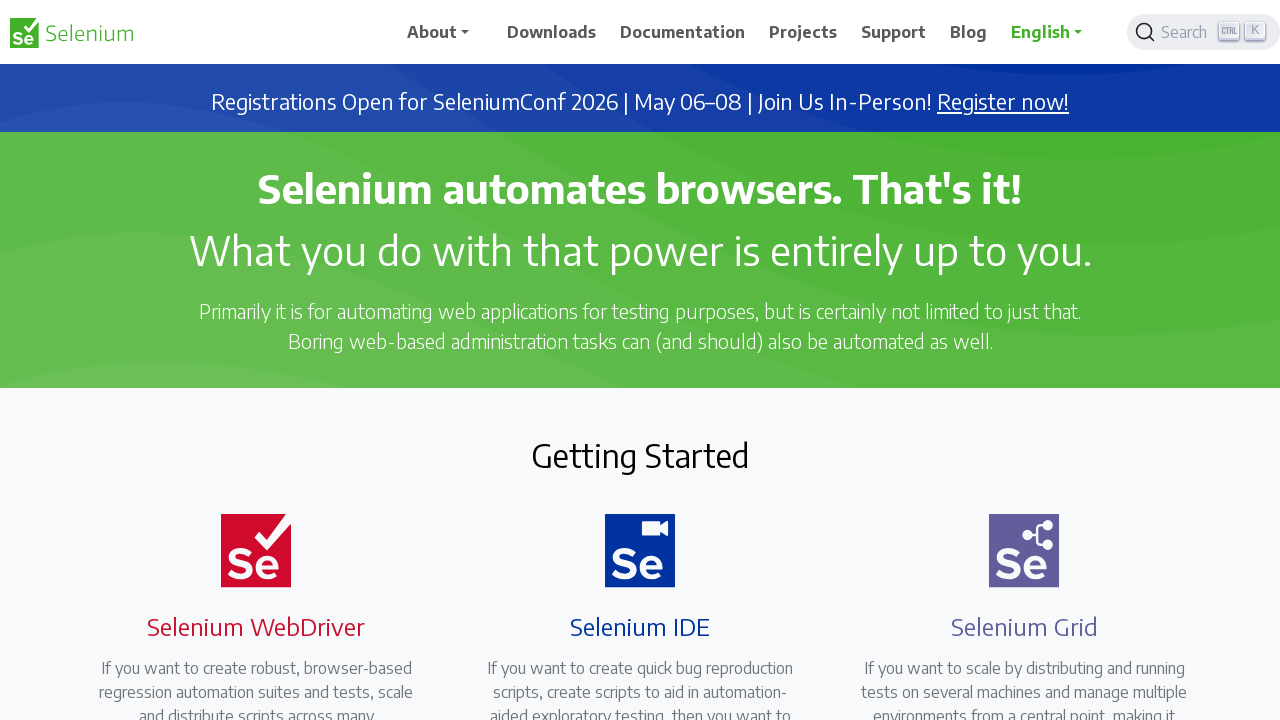

Navigated to Selenium documentation homepage
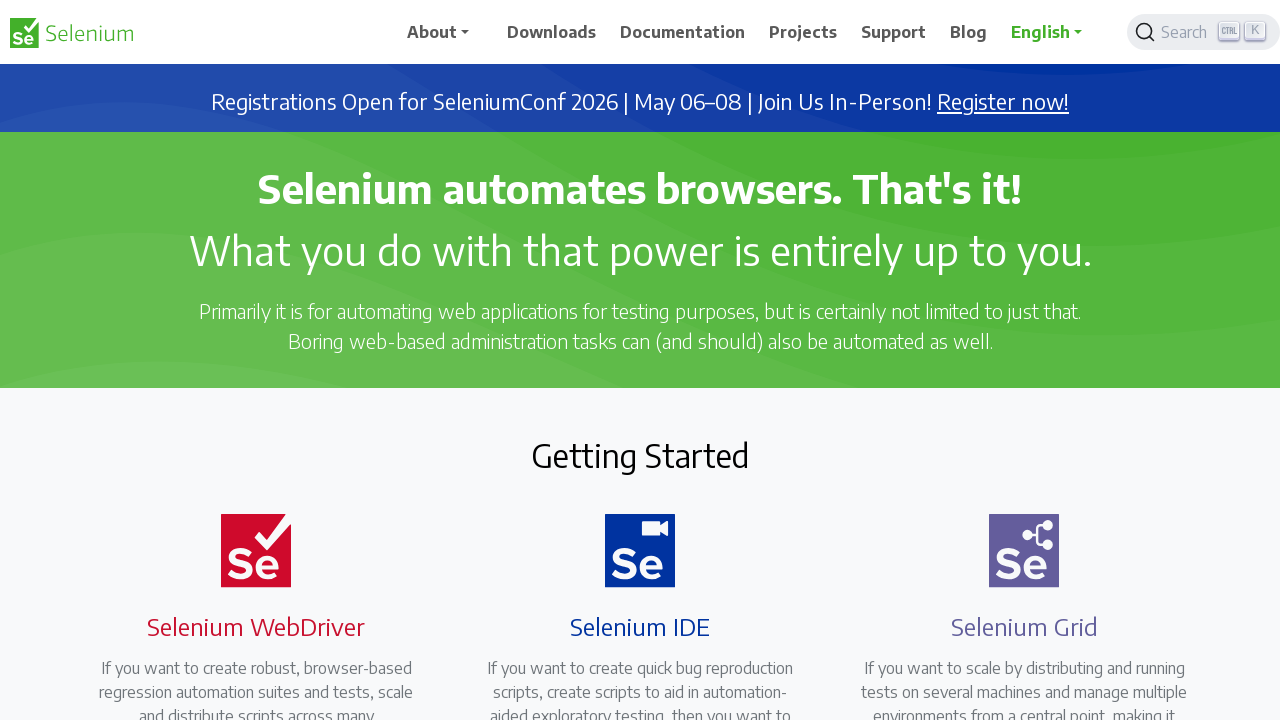

Scrolled to bottom of page using JavaScript
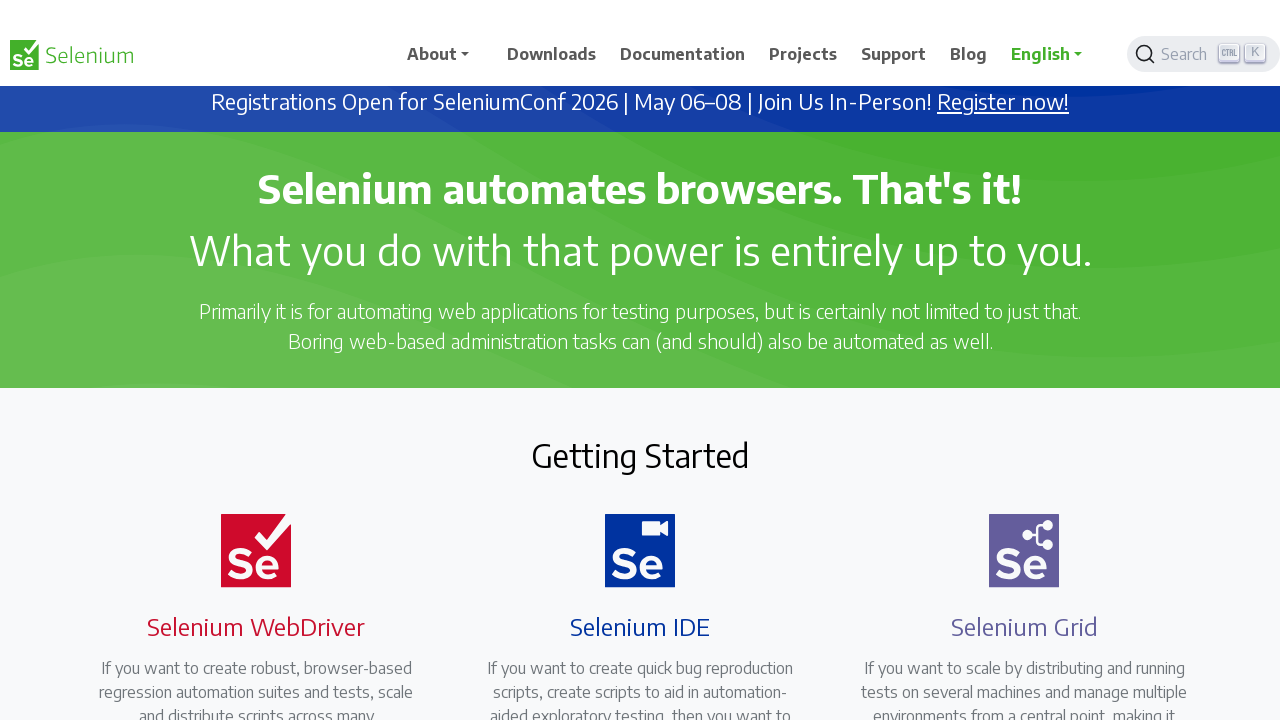

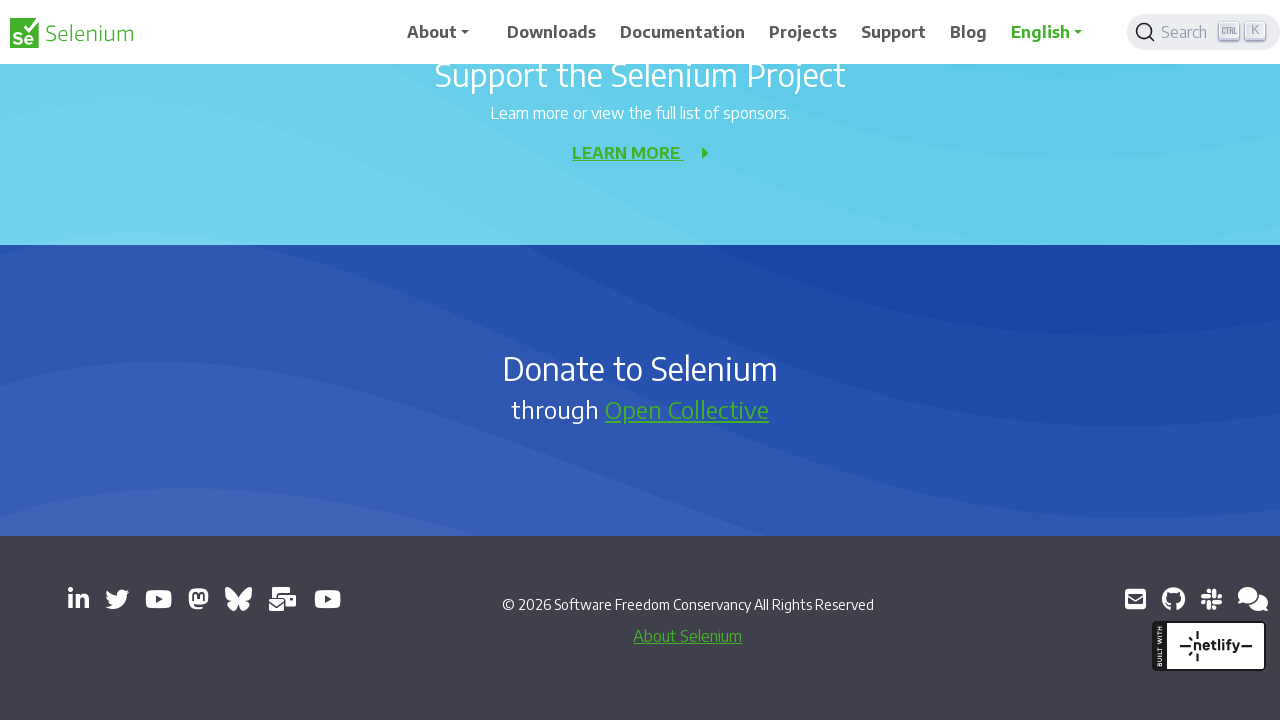